Tests dropdown selection by selecting an option by visible text from a select menu

Starting URL: https://demoqa.com/select-menu

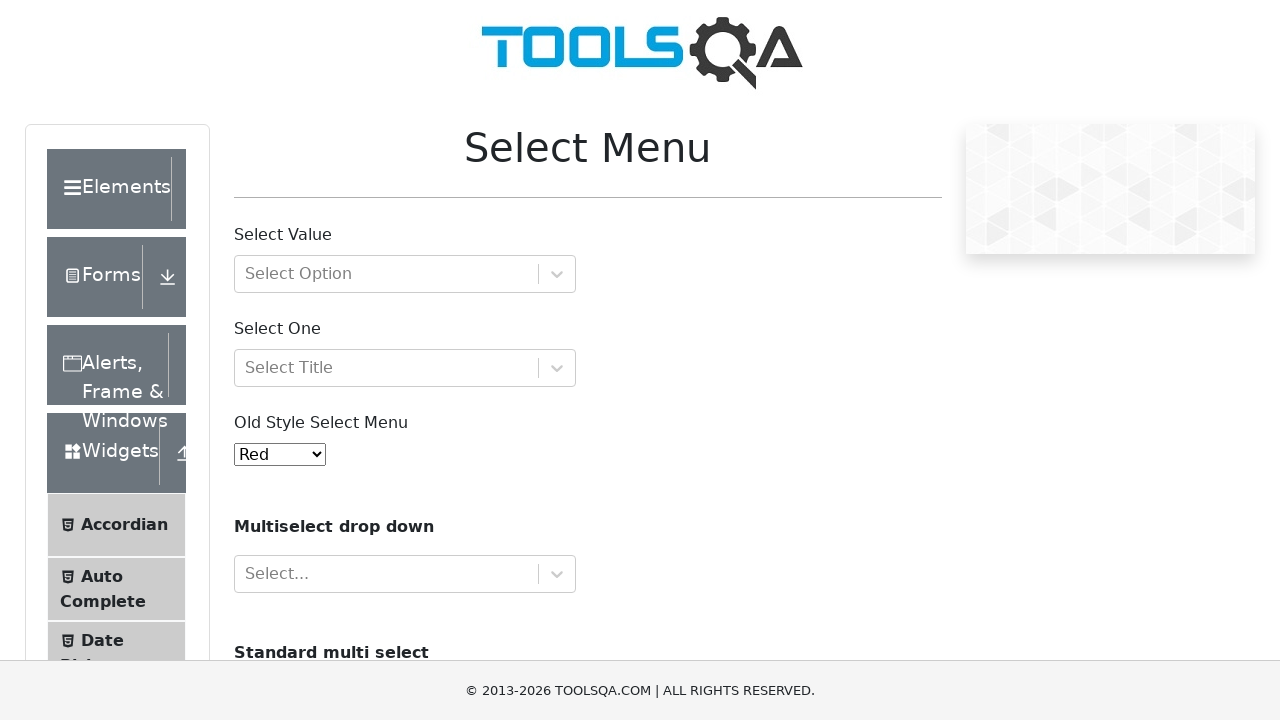

Navigated to select menu test page
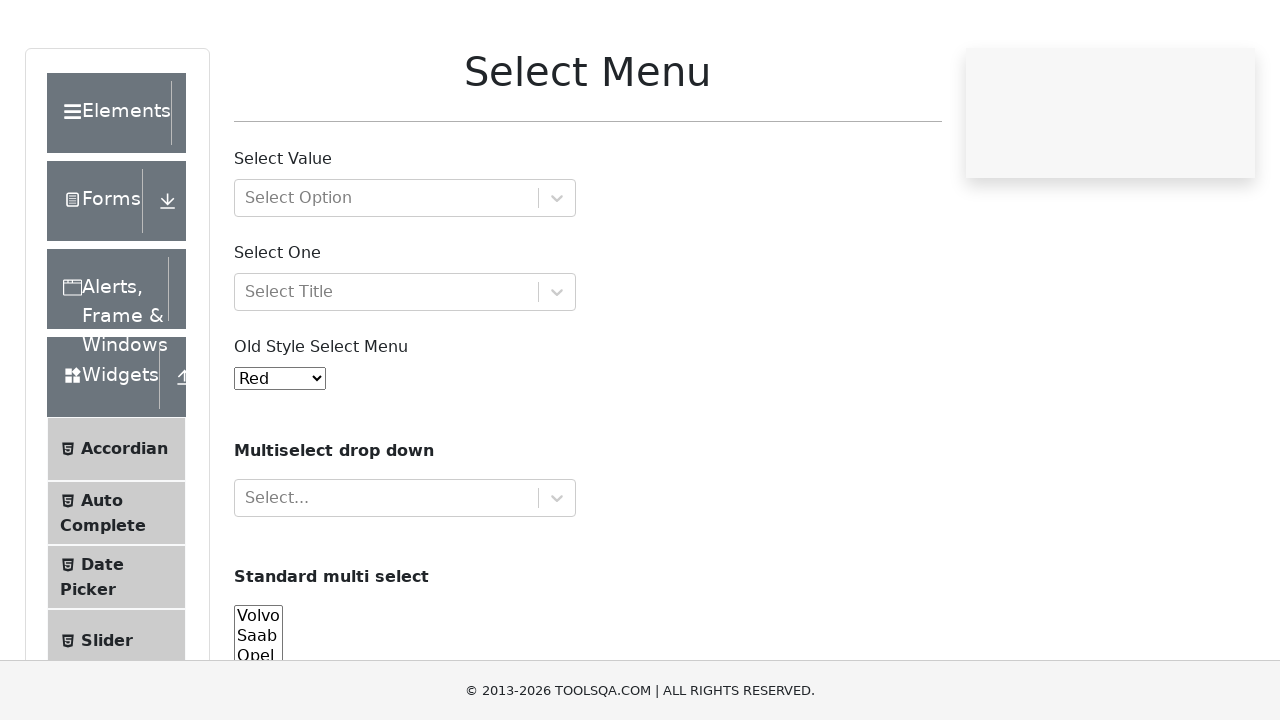

Selected 'Yellow' option from the dropdown menu on #oldSelectMenu
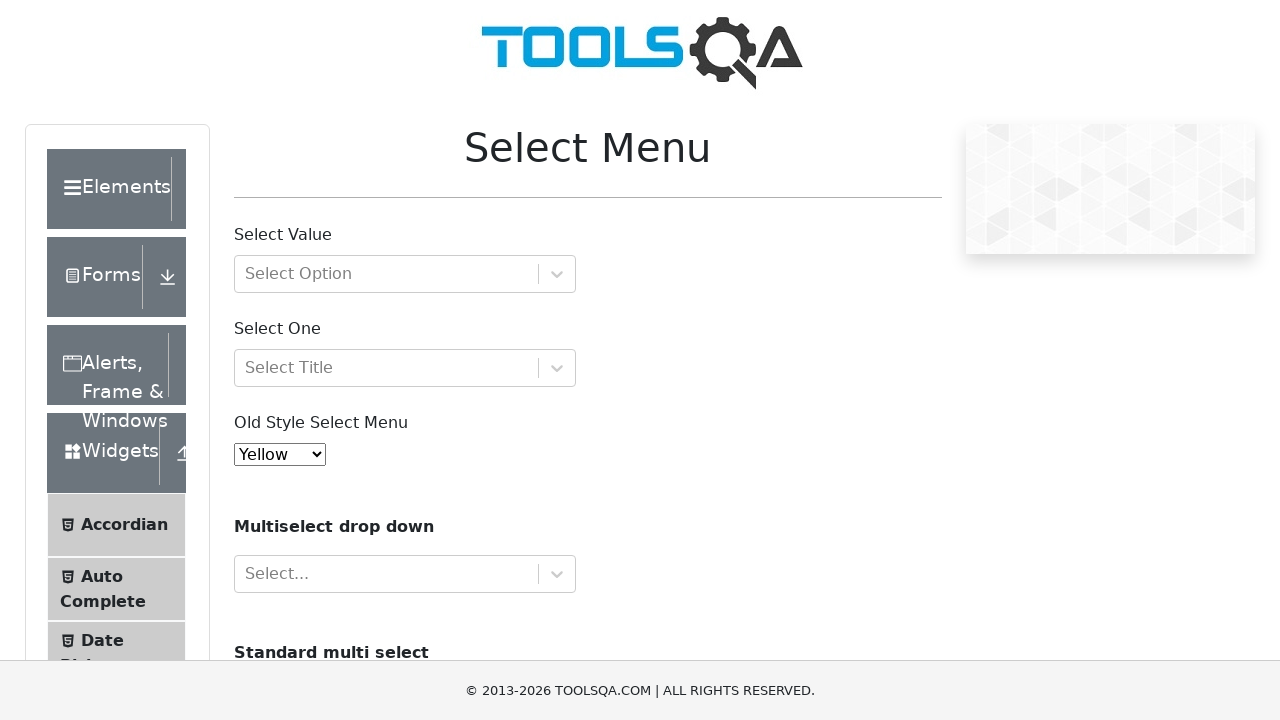

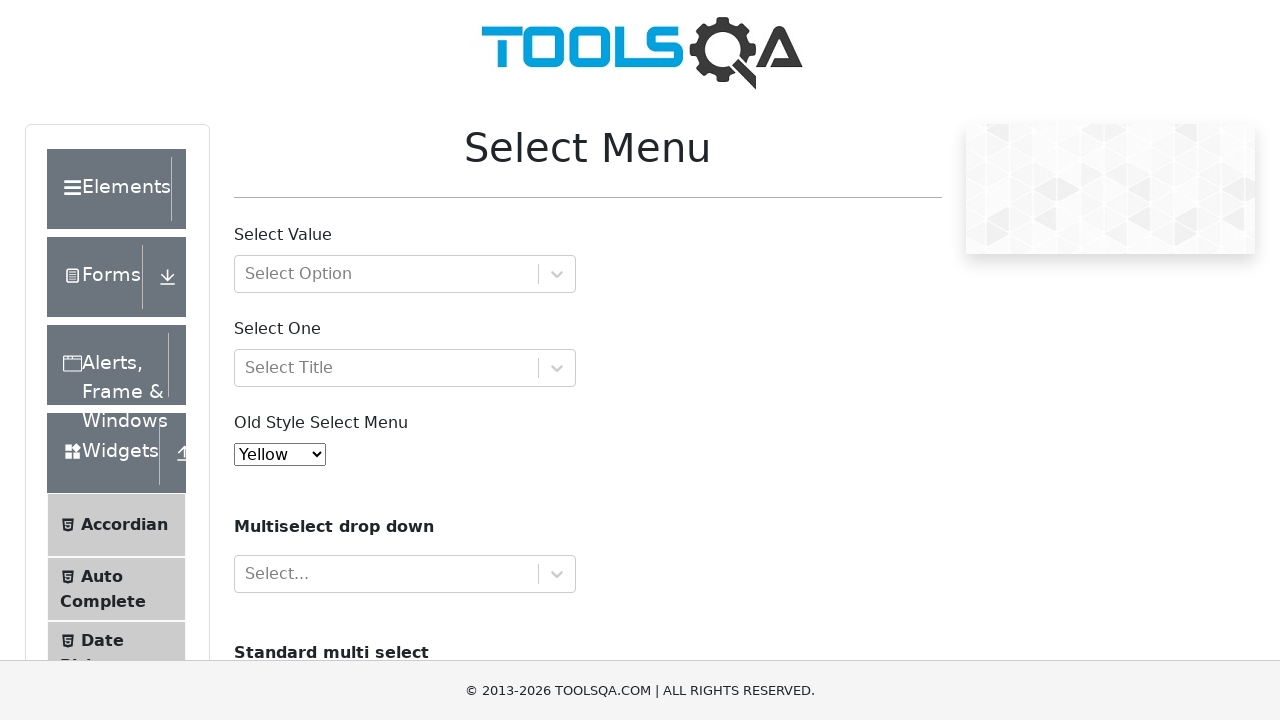